Tests that clicking the "Ver Fãs Cadastrados" button navigates to the list page

Starting URL: https://davi-vert.vercel.app/index.html

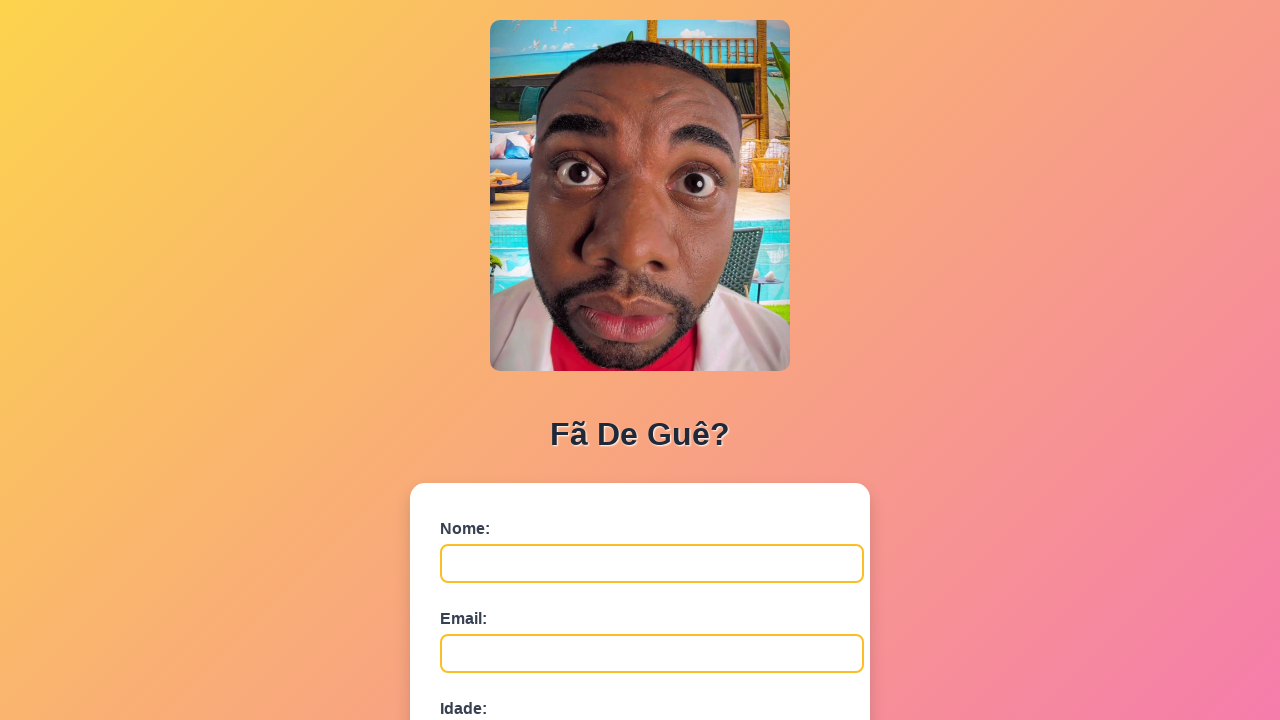

Cleared localStorage
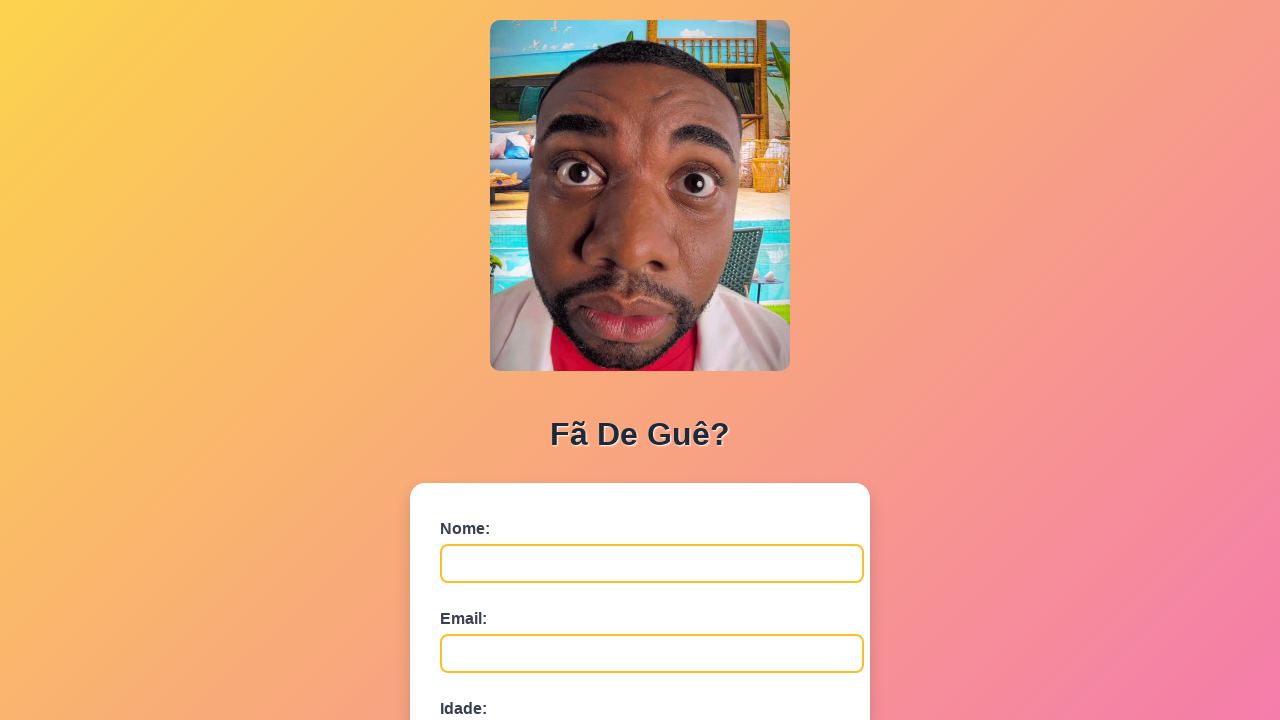

Waited for 'Ver Fãs Cadastrados' button to be visible
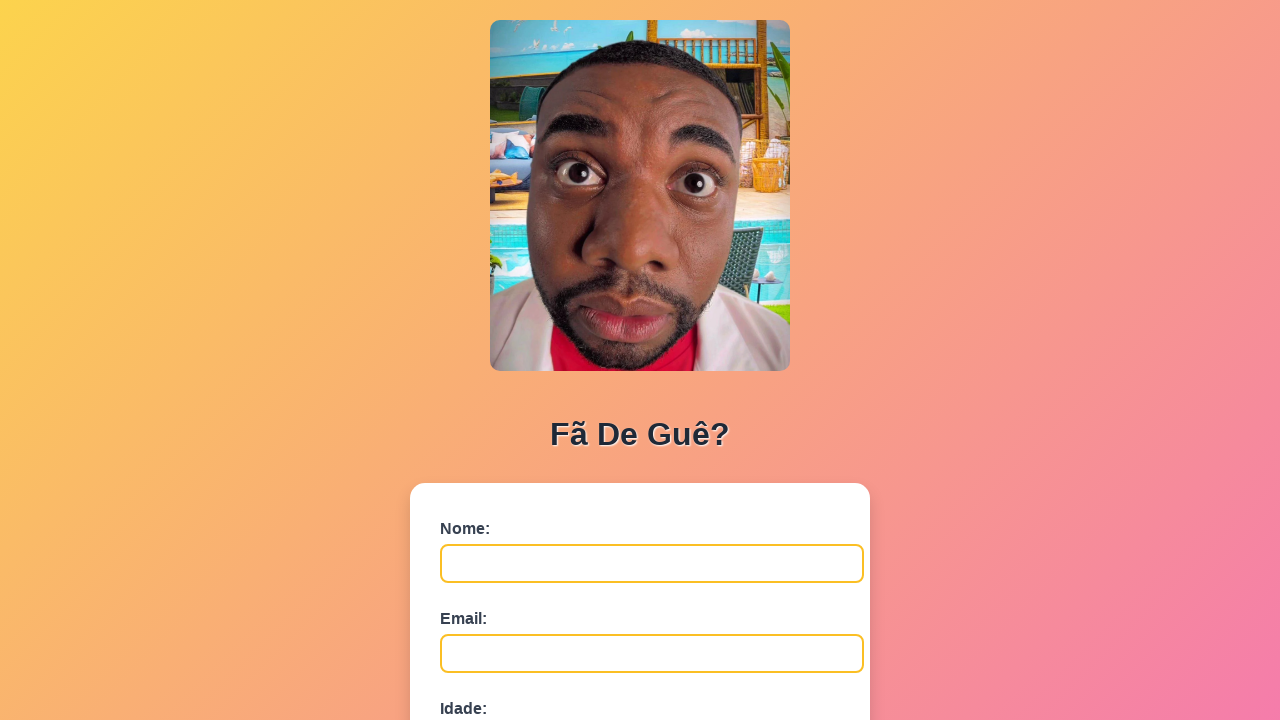

Clicked 'Ver Fãs Cadastrados' button at (640, 675) on xpath=//button[contains(text(),'Ver Fãs Cadastrados')]
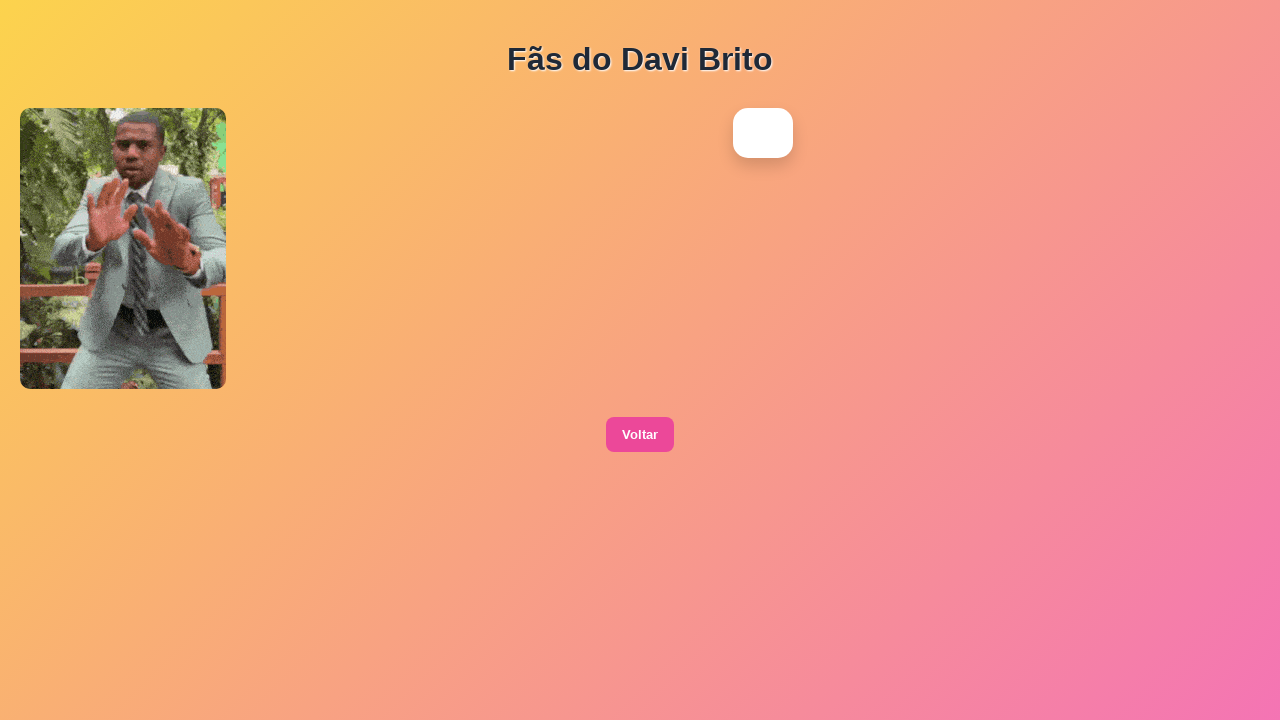

Navigation to lista.html completed successfully
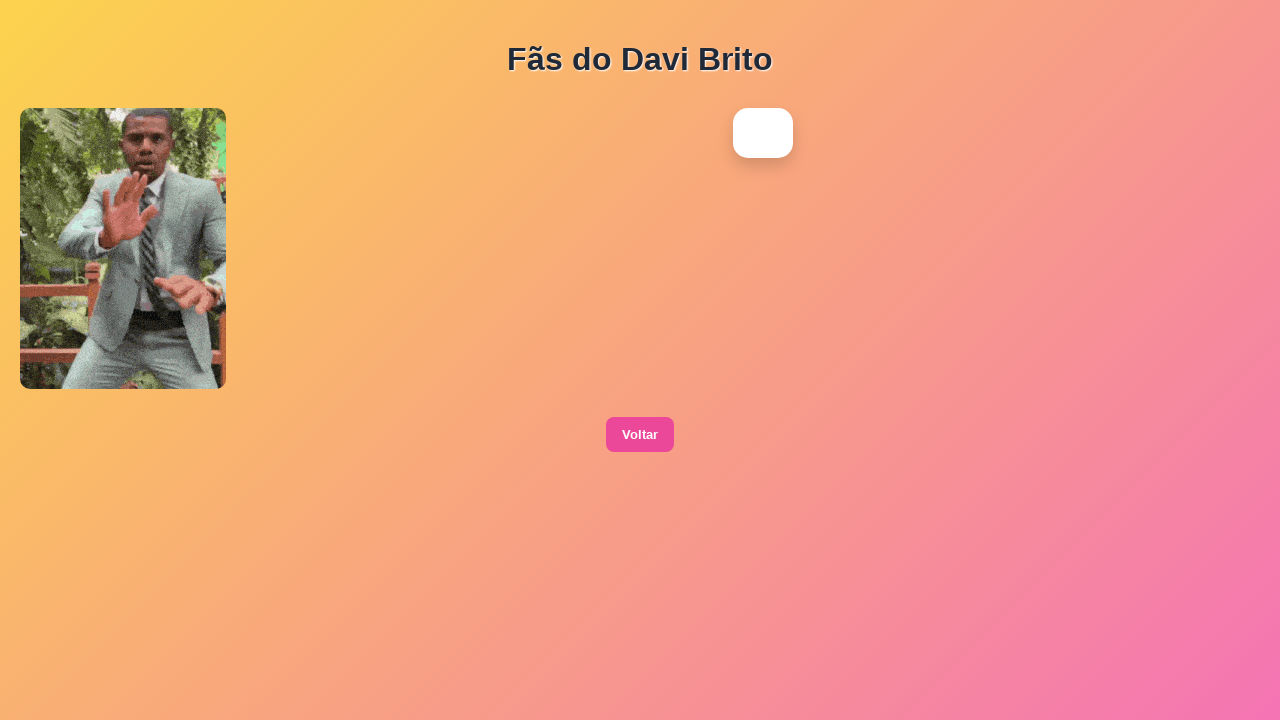

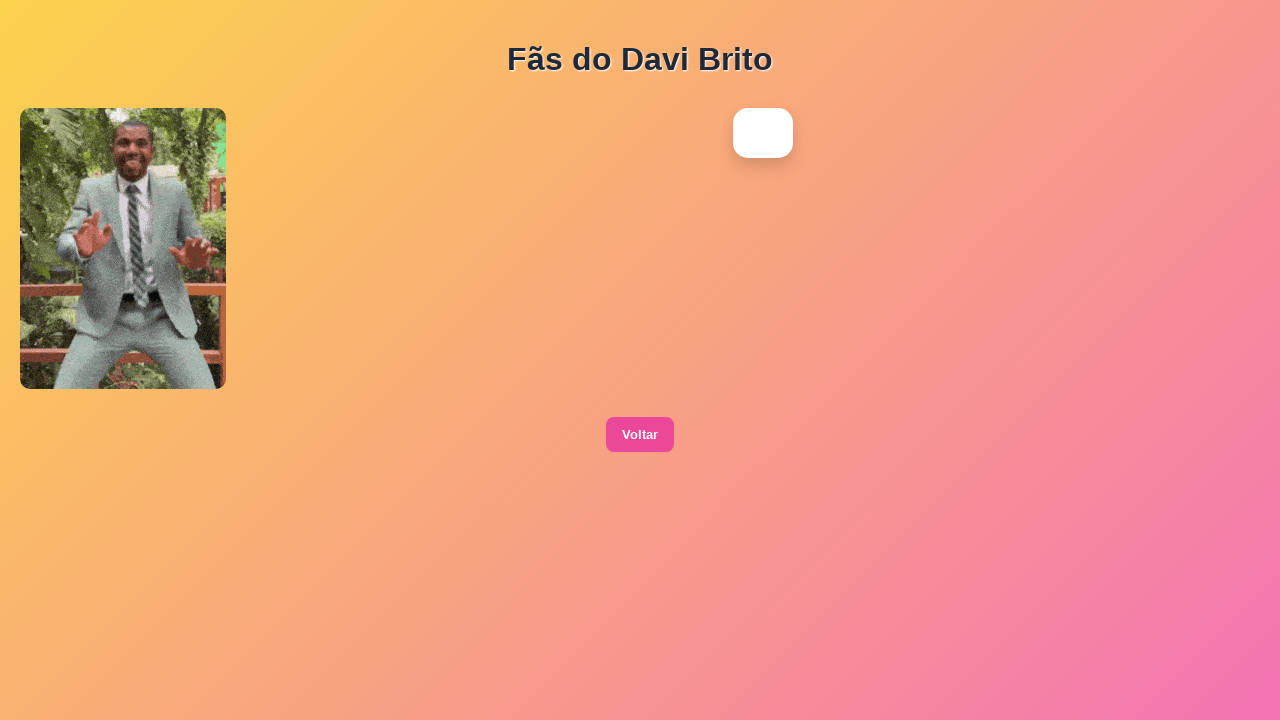